Clicks on all product action buttons on an e-commerce page to add multiple items to cart

Starting URL: https://rahulshettyacademy.com/seleniumPractise/#/

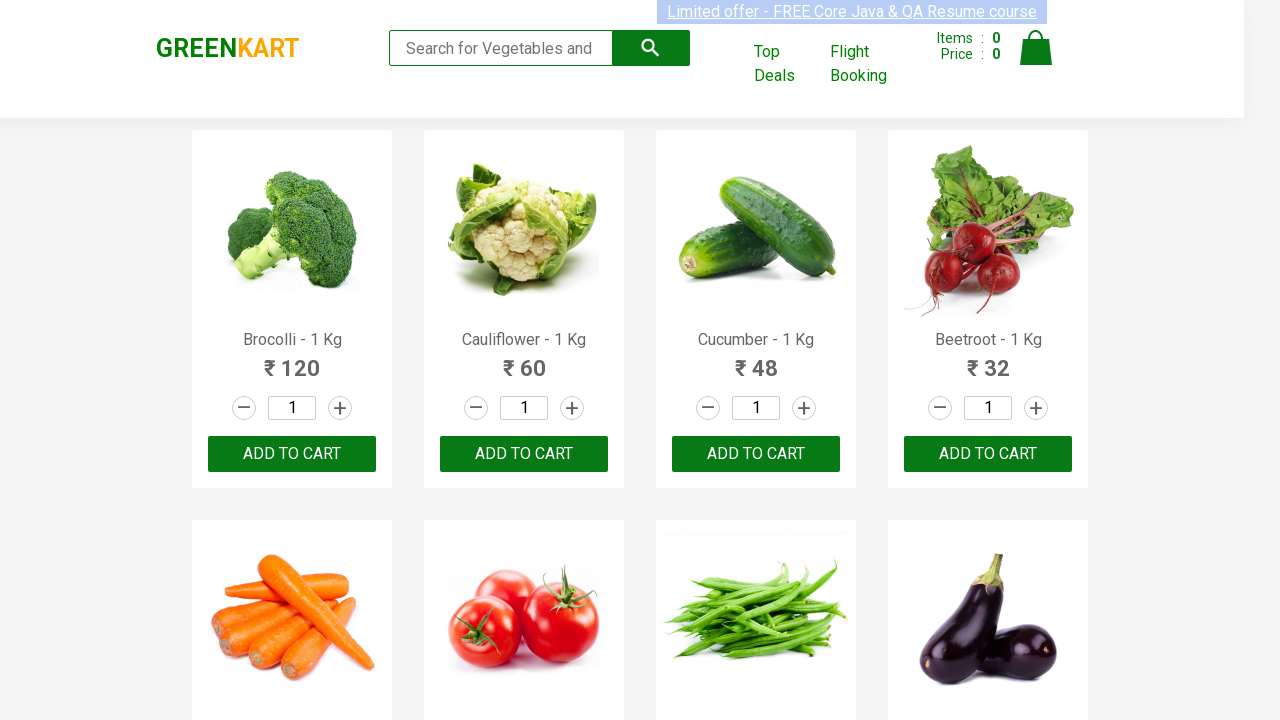

Located all product action buttons on the e-commerce page
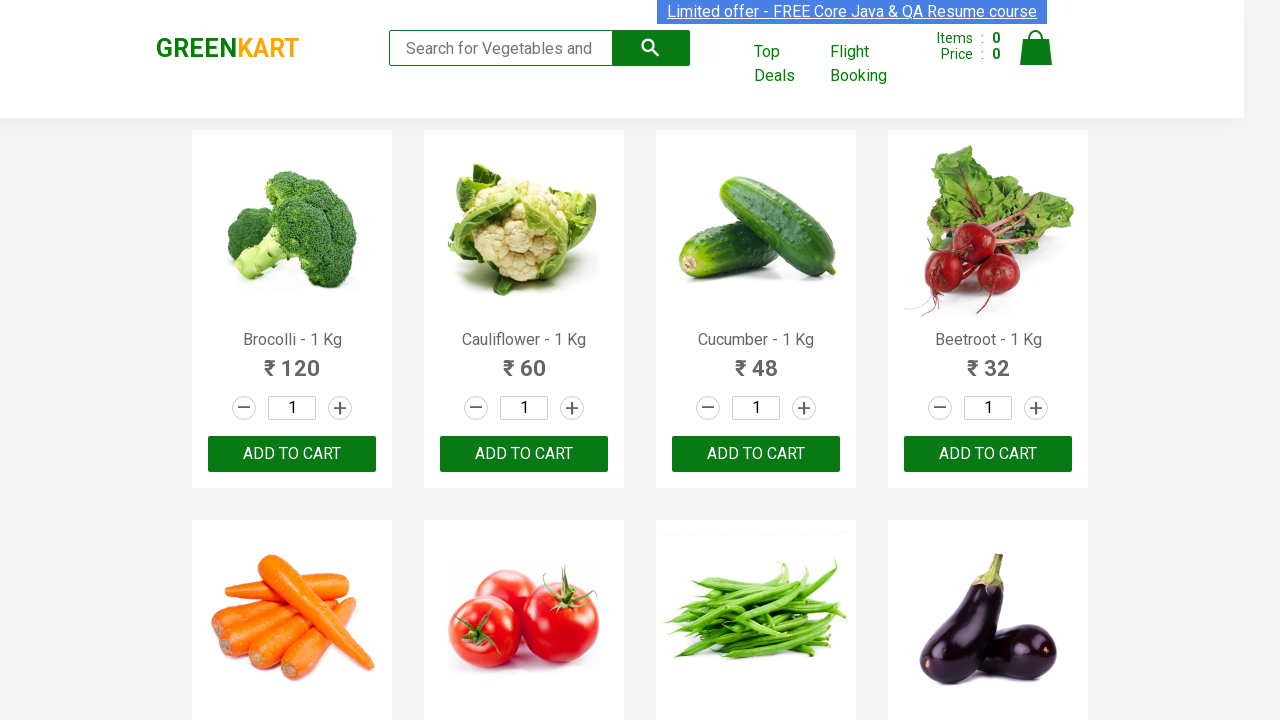

Clicked a product action button to add item to cart
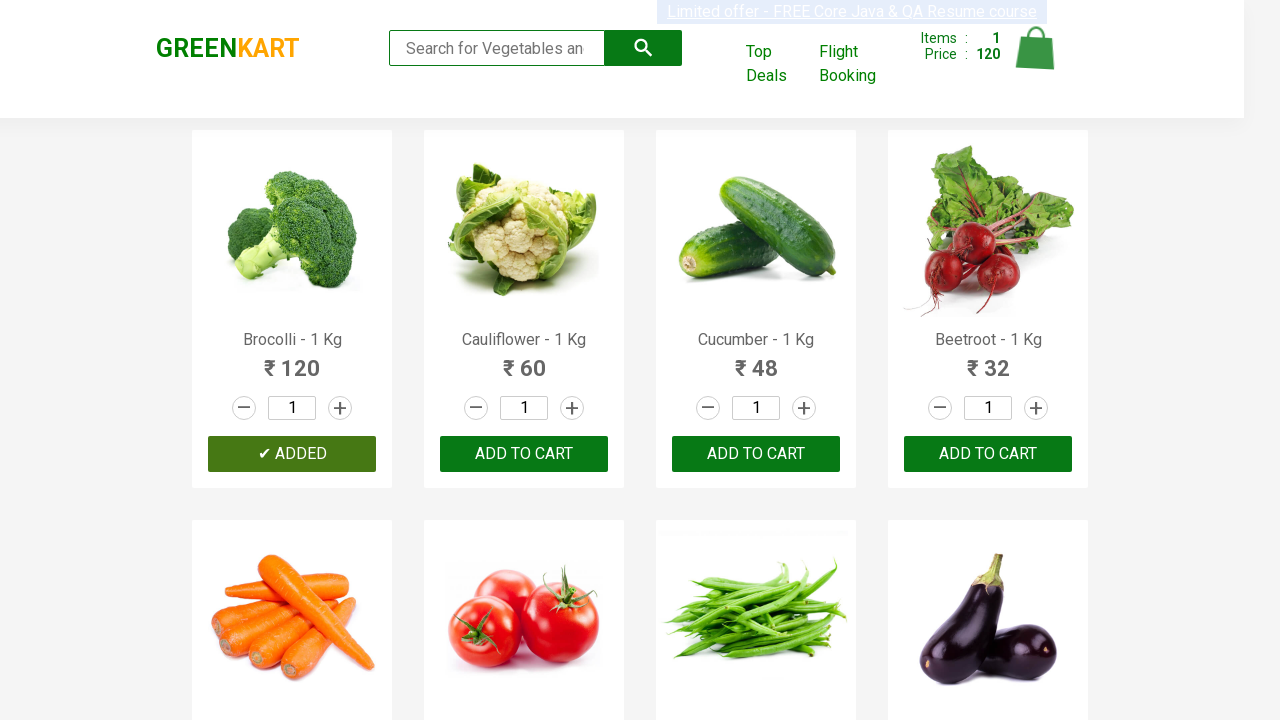

Clicked a product action button to add item to cart
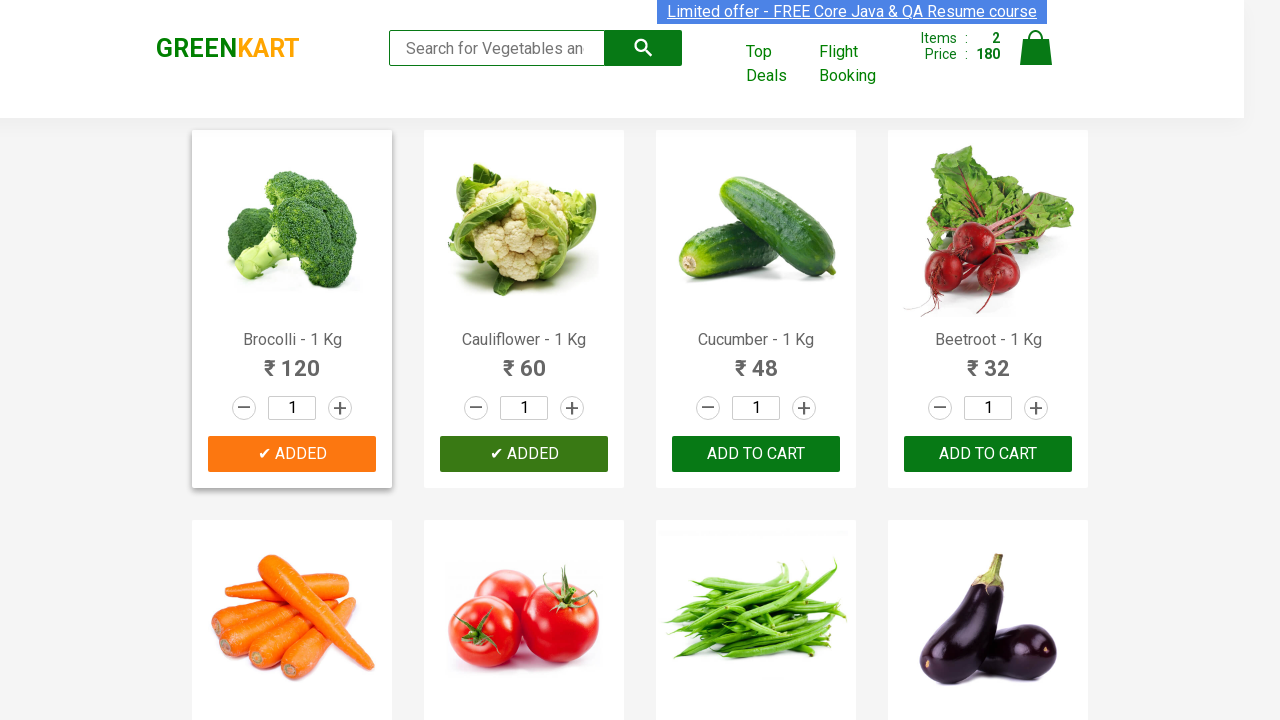

Clicked a product action button to add item to cart
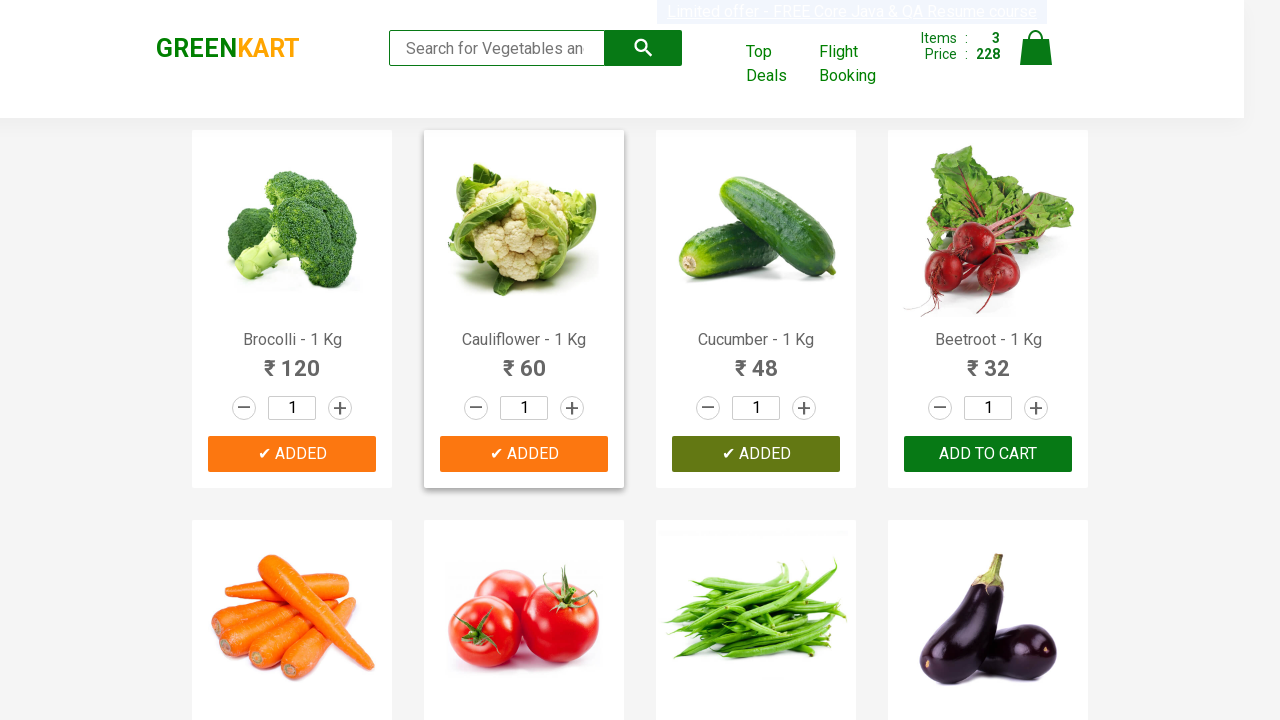

Clicked a product action button to add item to cart
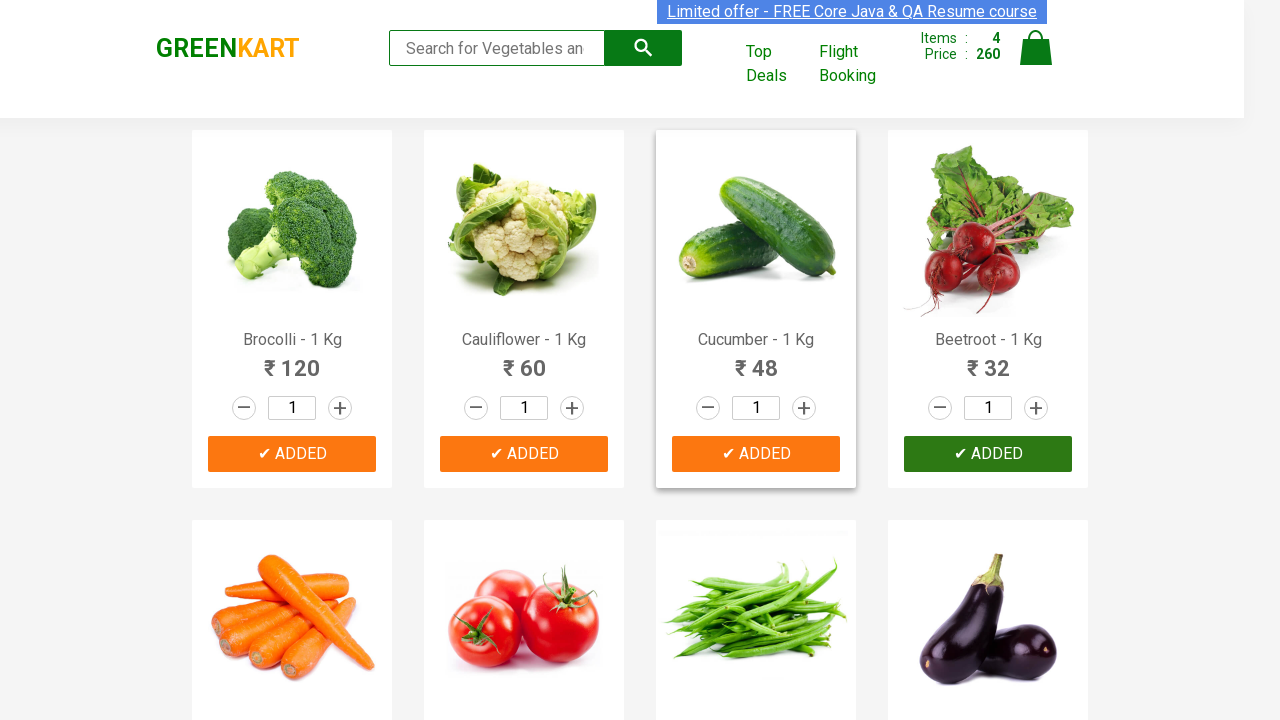

Clicked a product action button to add item to cart
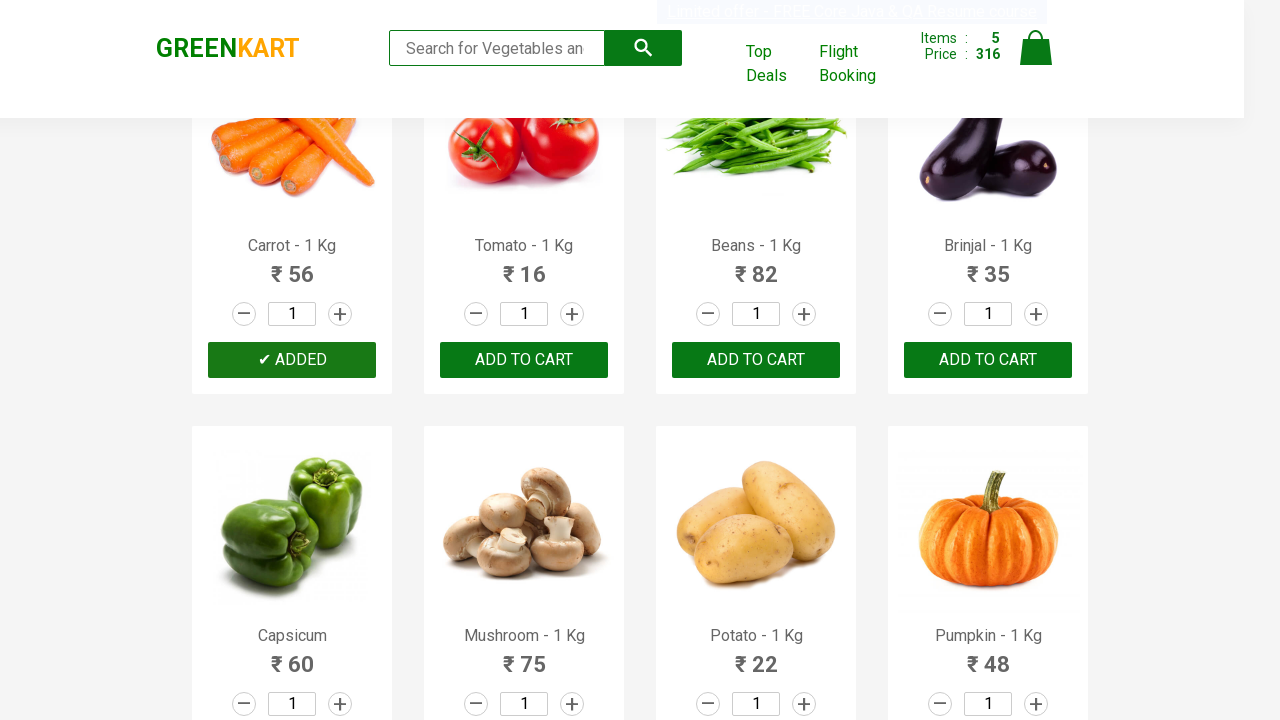

Clicked a product action button to add item to cart
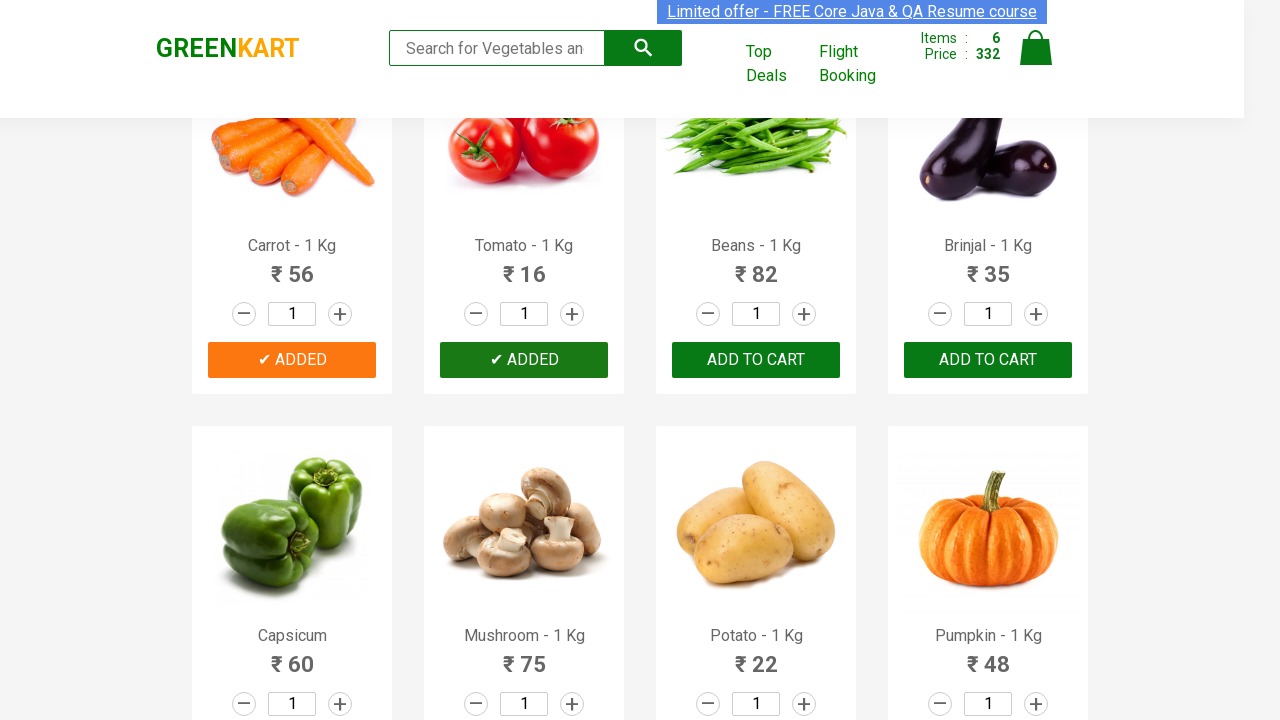

Clicked a product action button to add item to cart
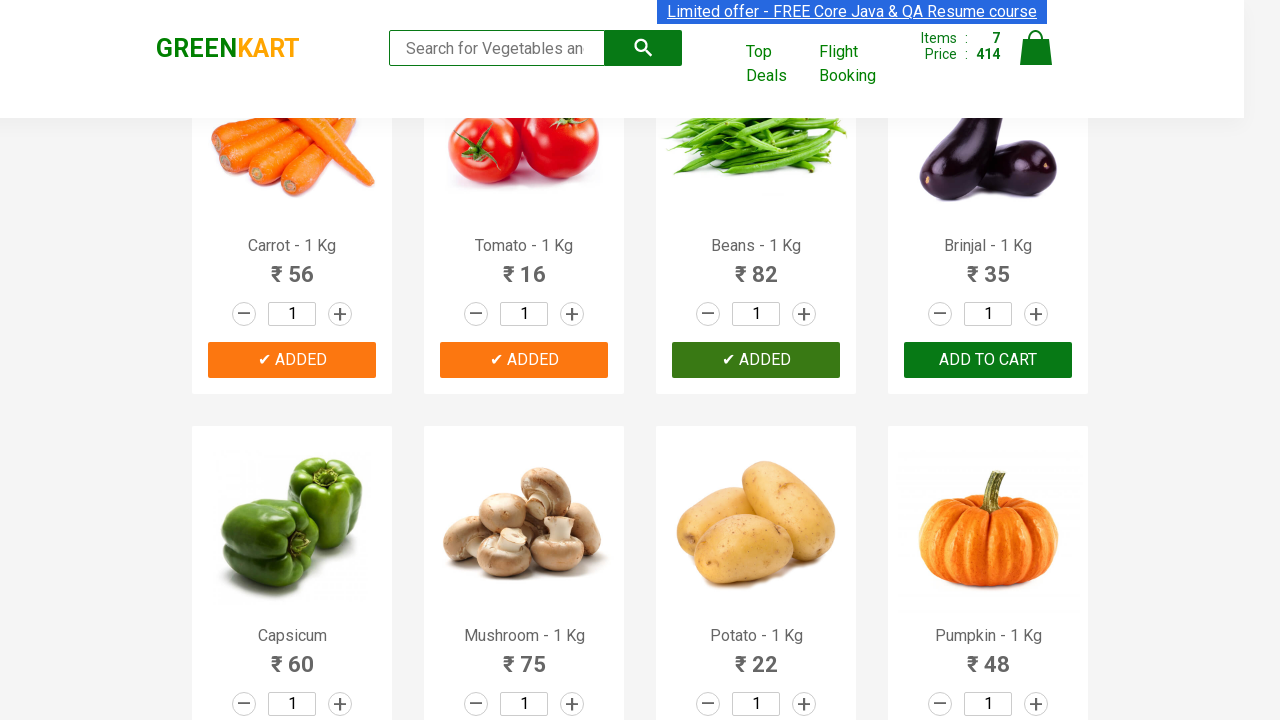

Clicked a product action button to add item to cart
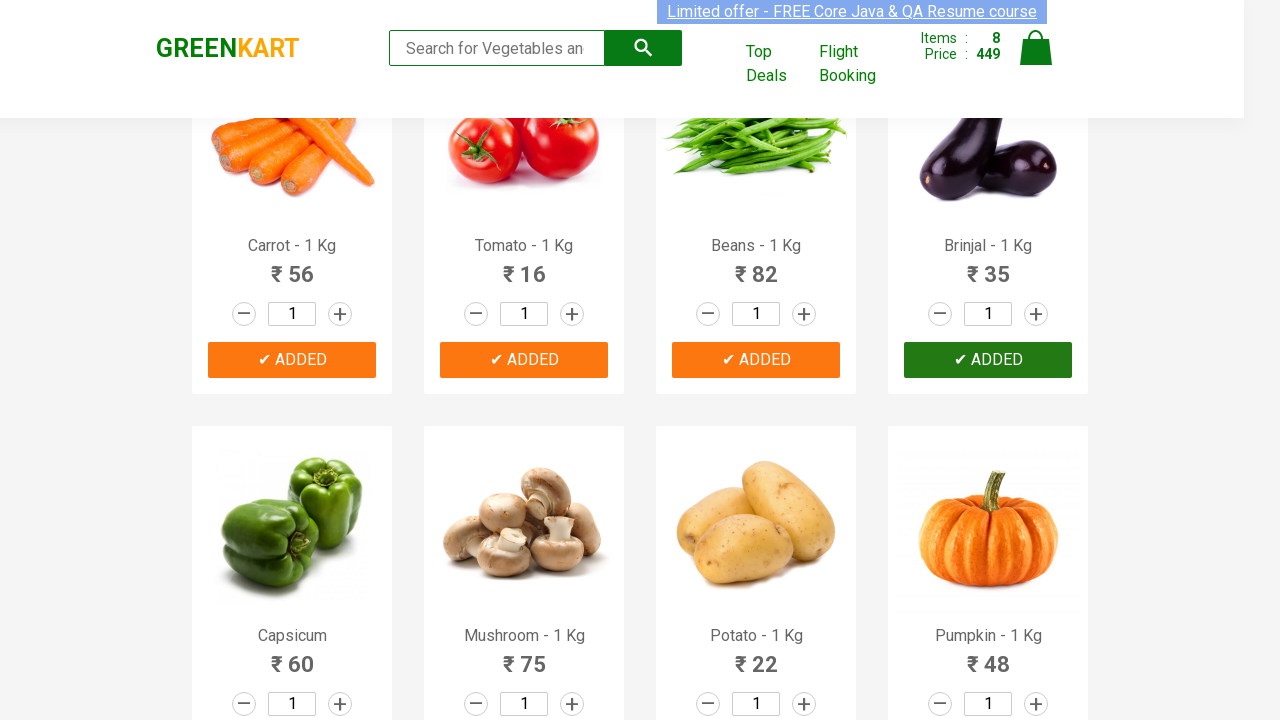

Clicked a product action button to add item to cart
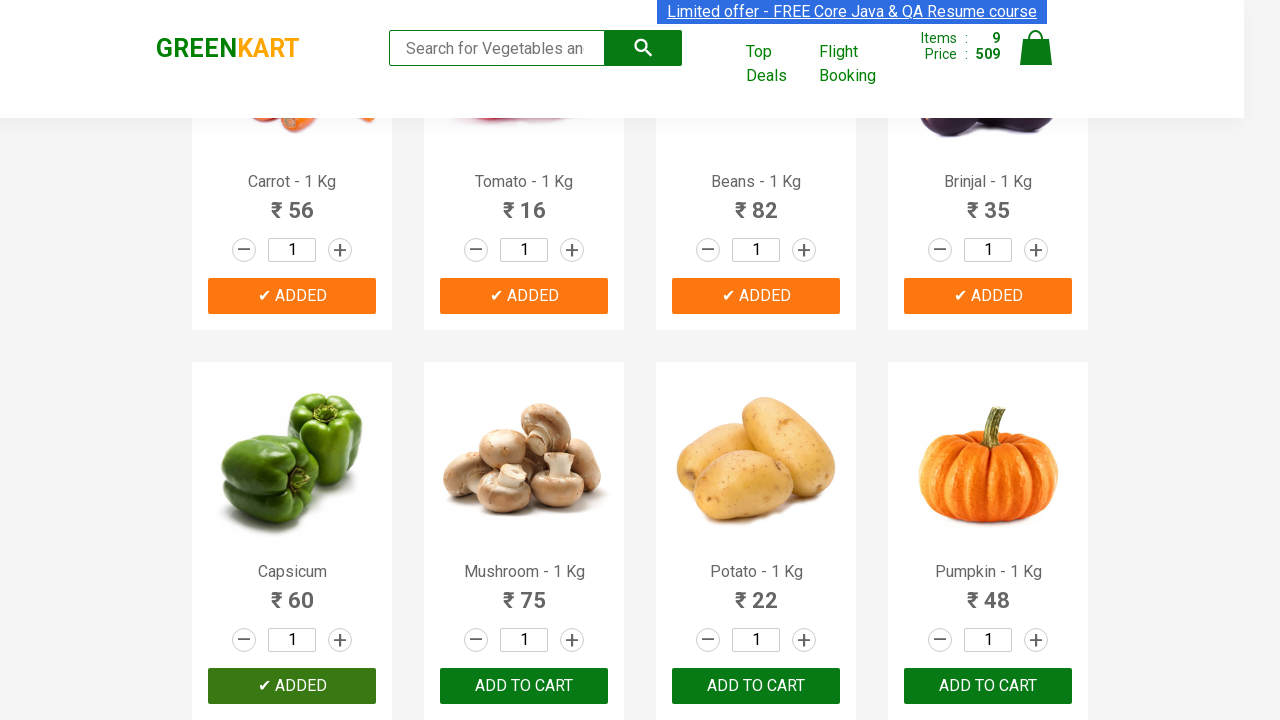

Clicked a product action button to add item to cart
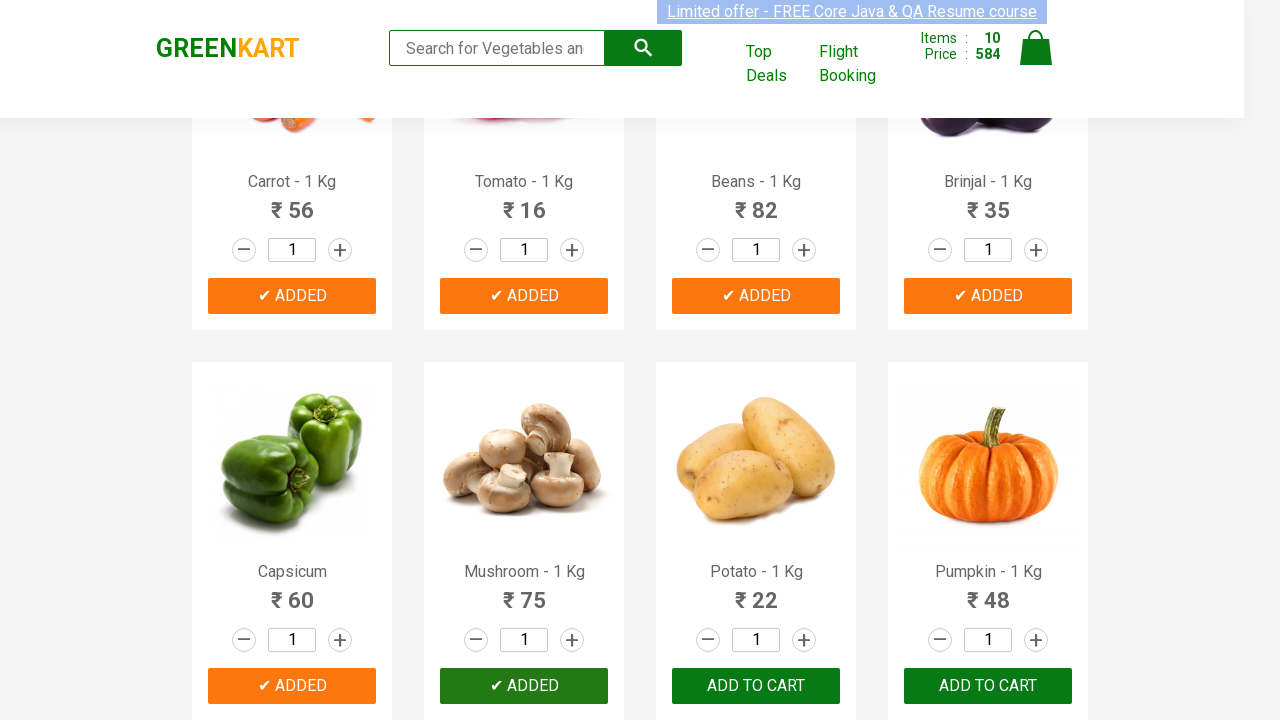

Clicked a product action button to add item to cart
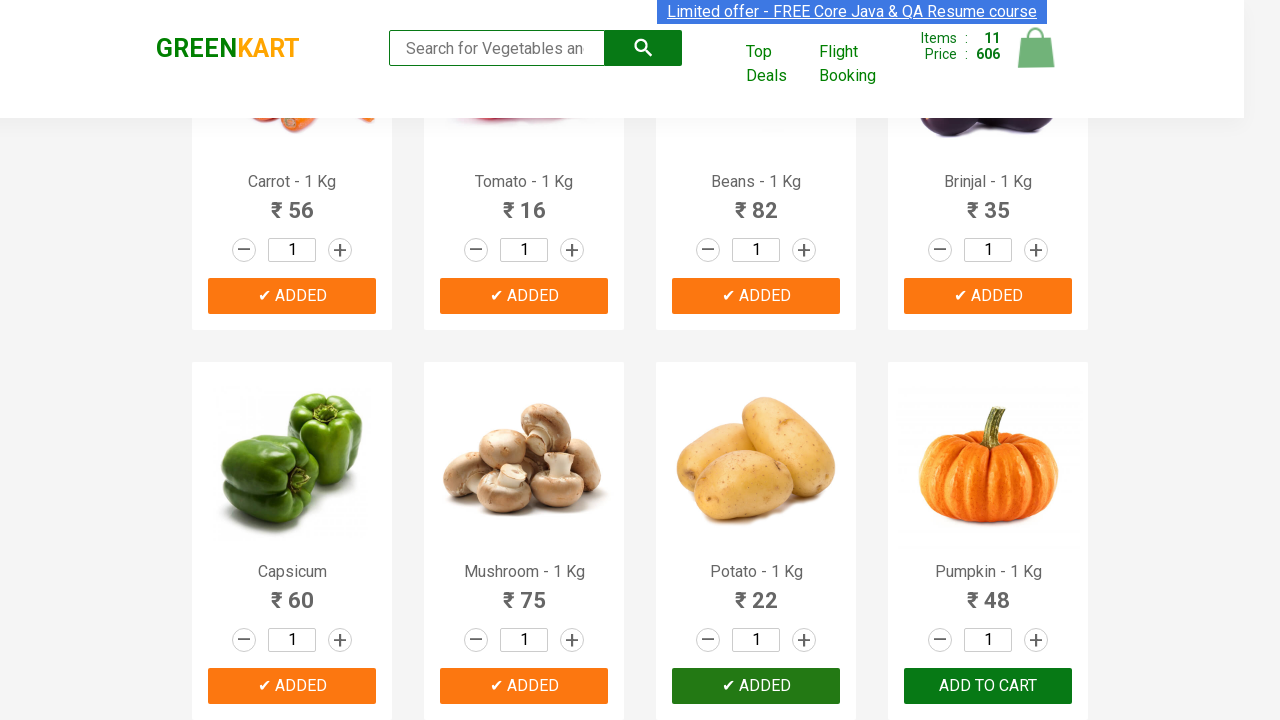

Clicked a product action button to add item to cart
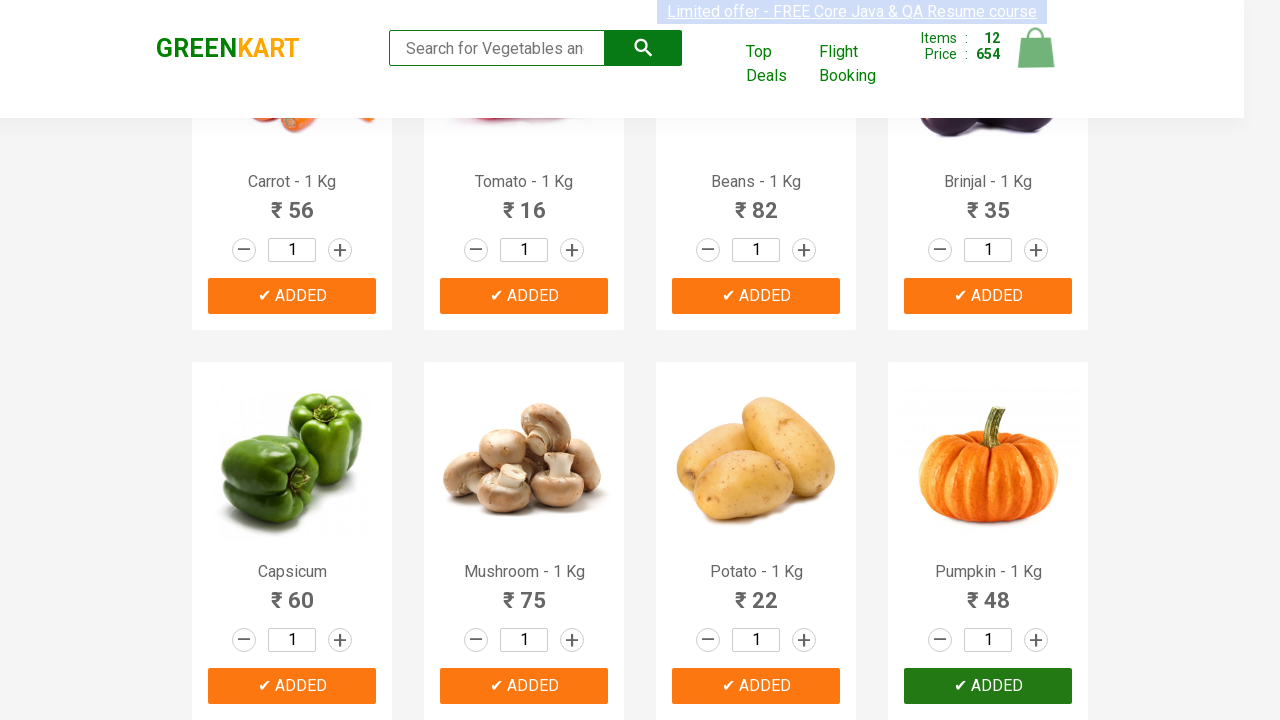

Clicked a product action button to add item to cart
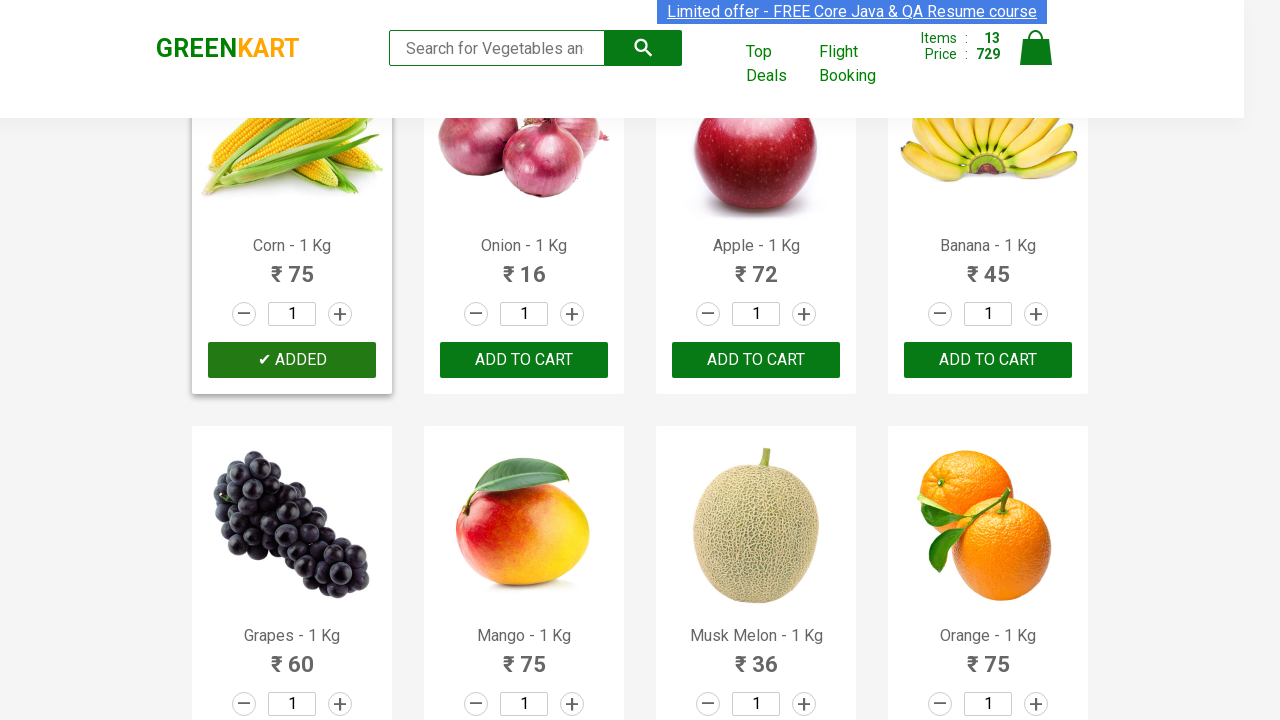

Clicked a product action button to add item to cart
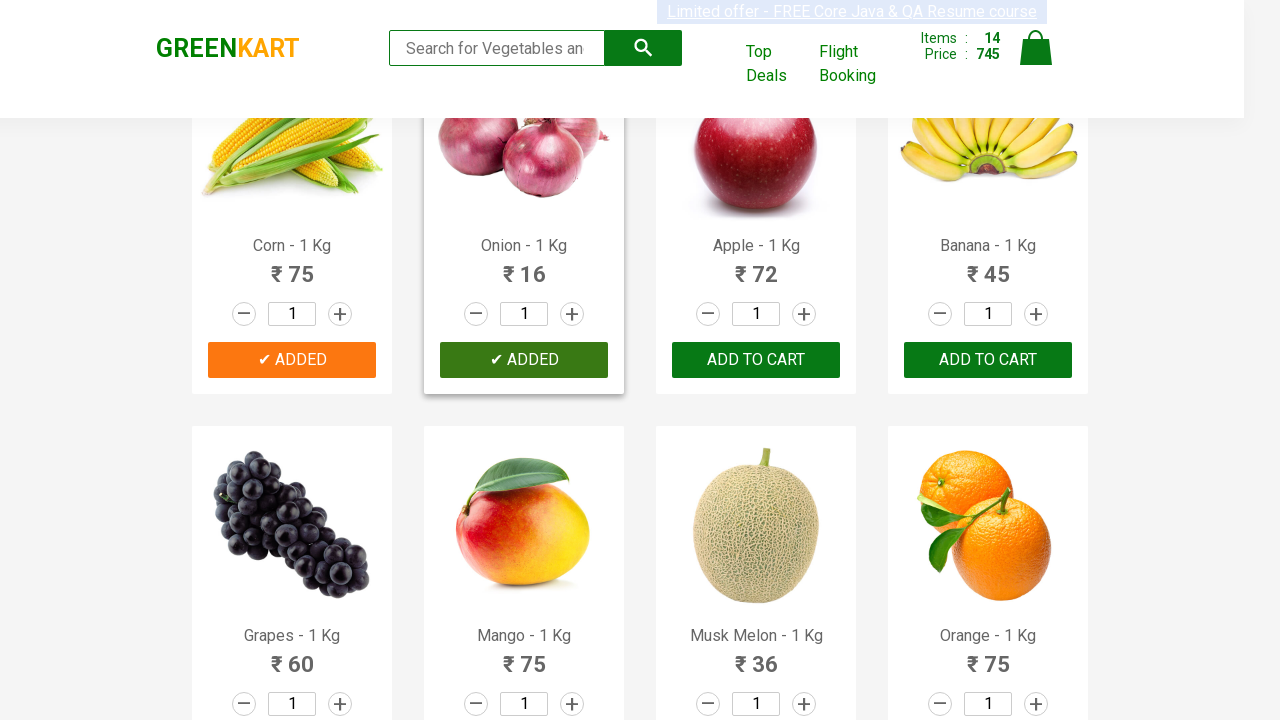

Clicked a product action button to add item to cart
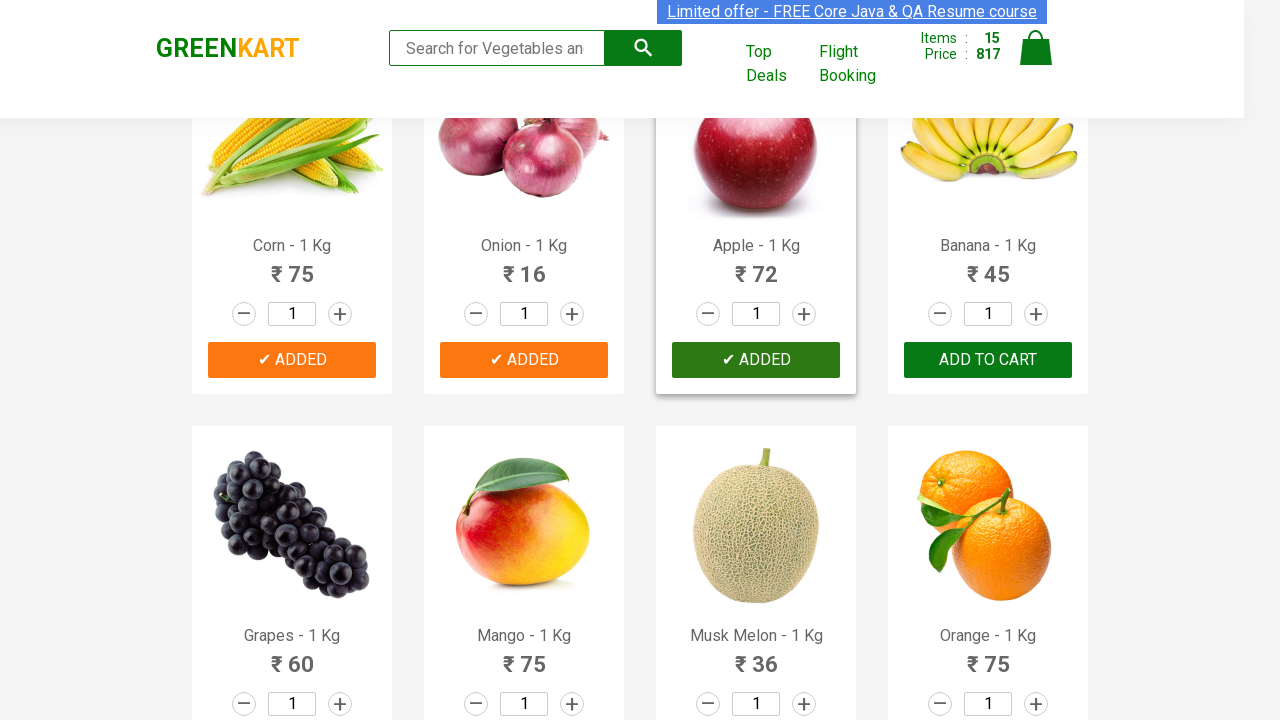

Clicked a product action button to add item to cart
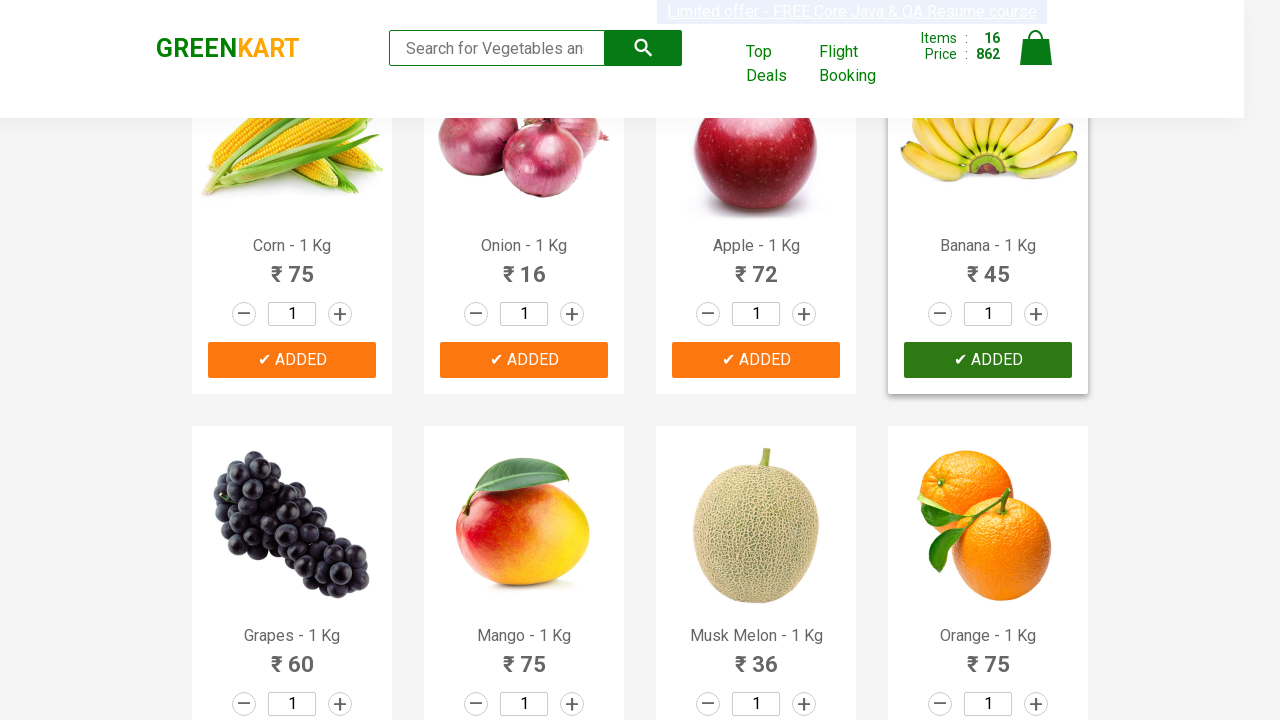

Clicked a product action button to add item to cart
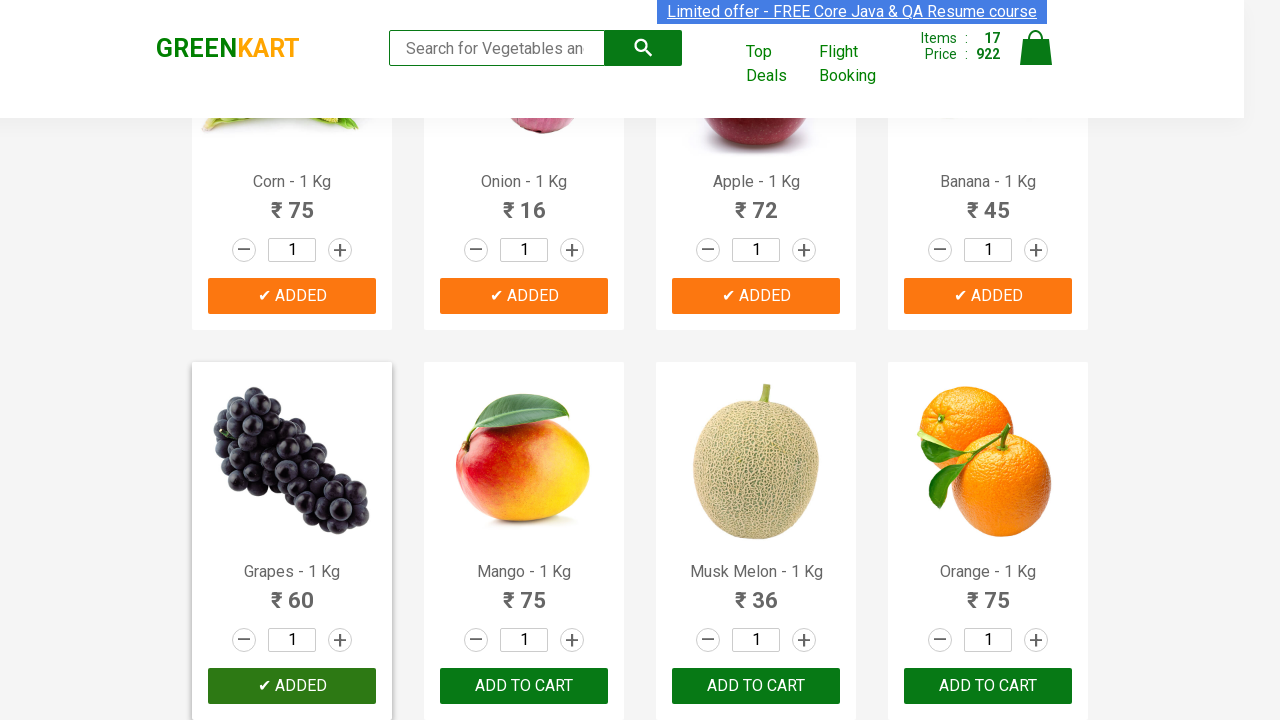

Clicked a product action button to add item to cart
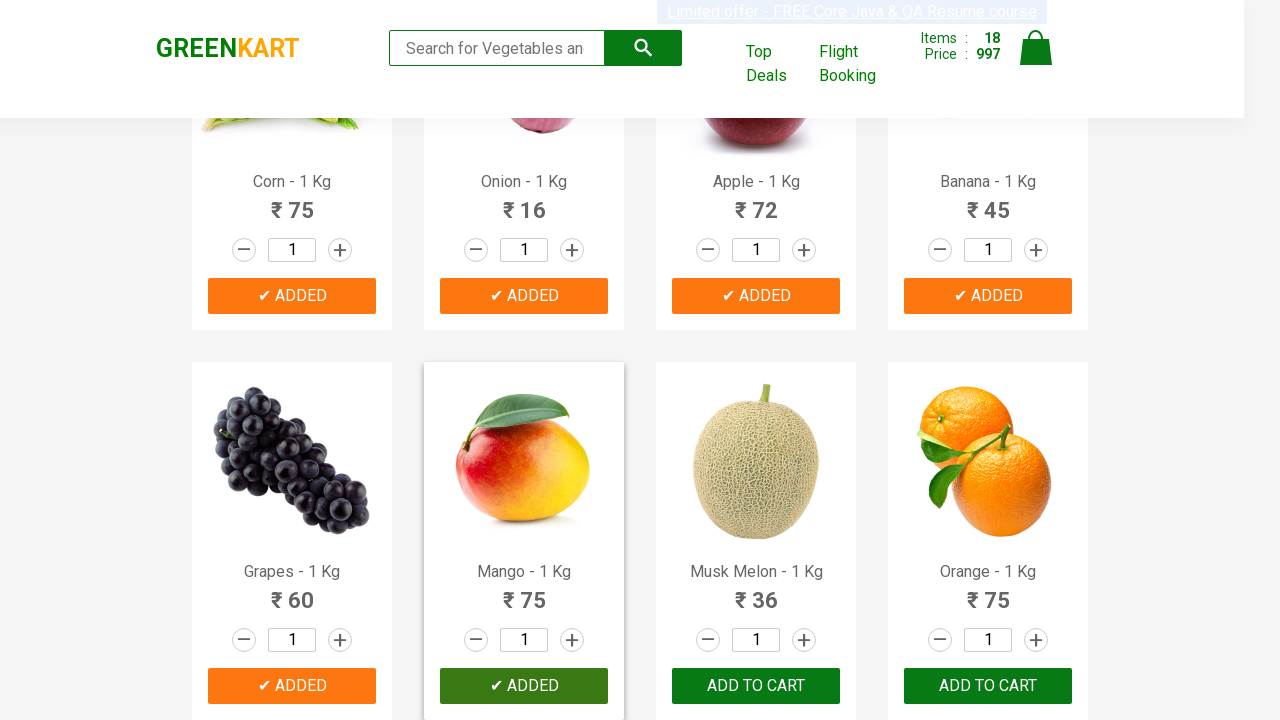

Clicked a product action button to add item to cart
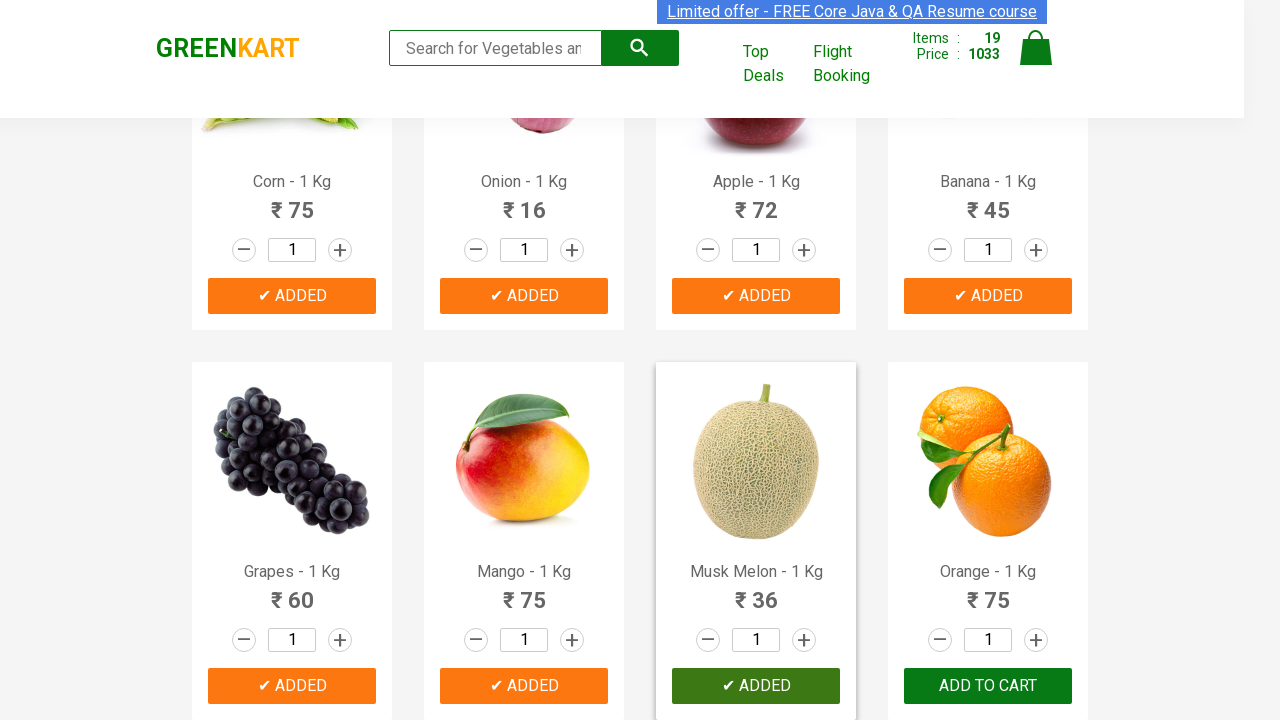

Clicked a product action button to add item to cart
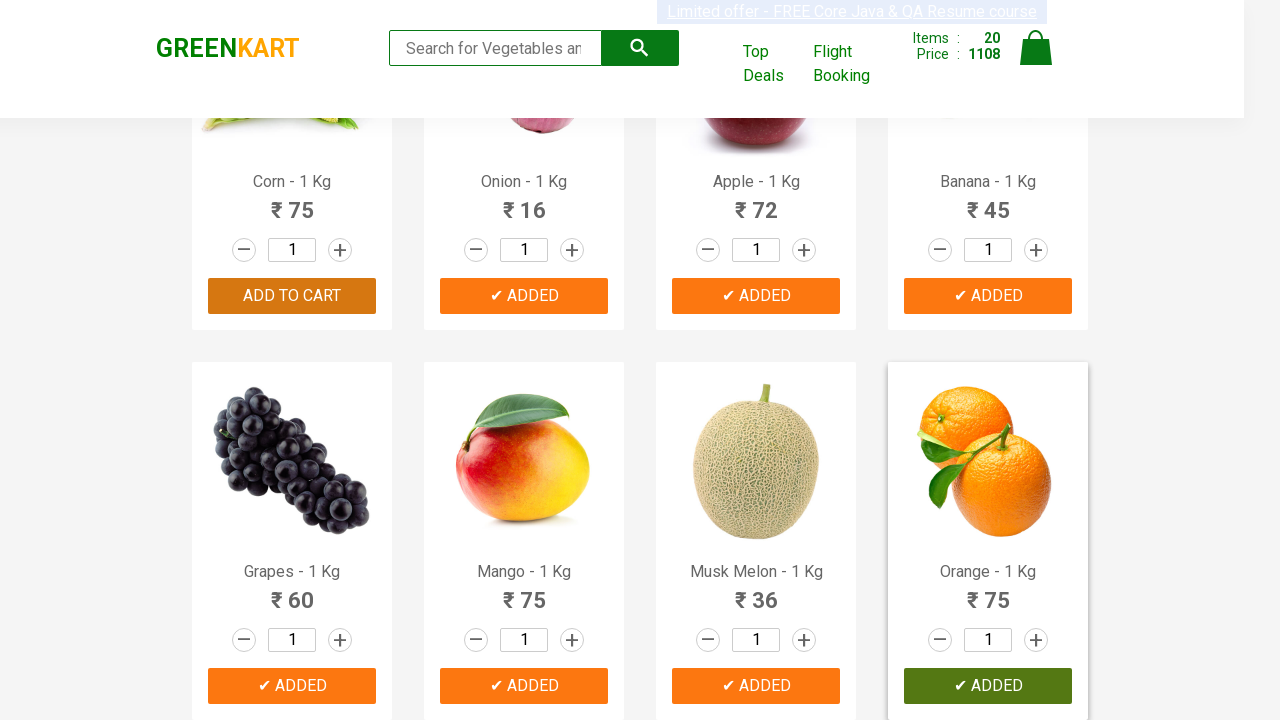

Clicked a product action button to add item to cart
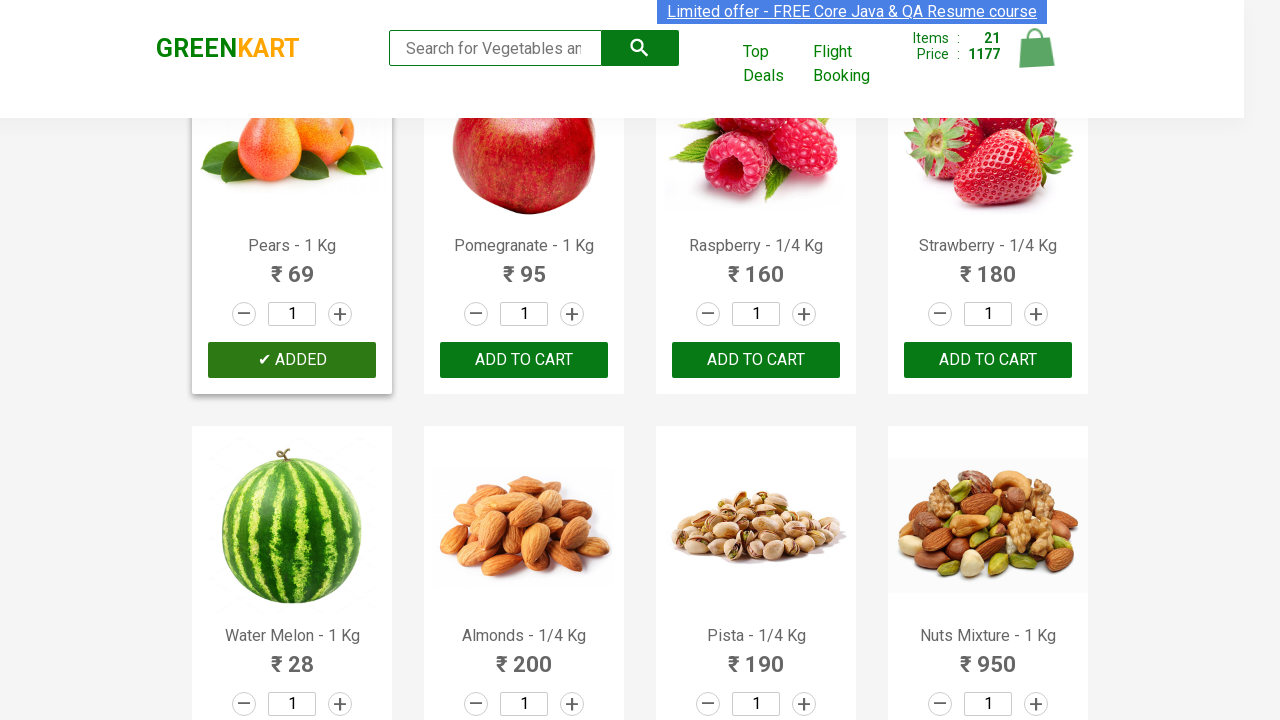

Clicked a product action button to add item to cart
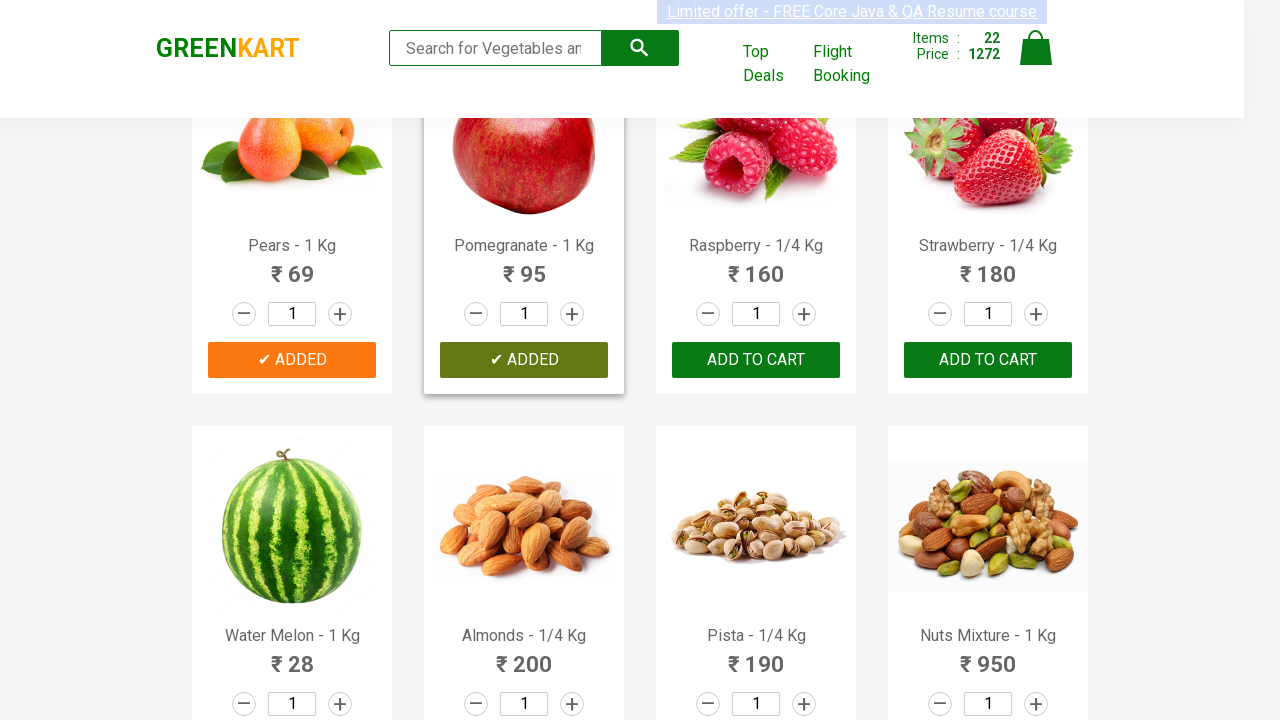

Clicked a product action button to add item to cart
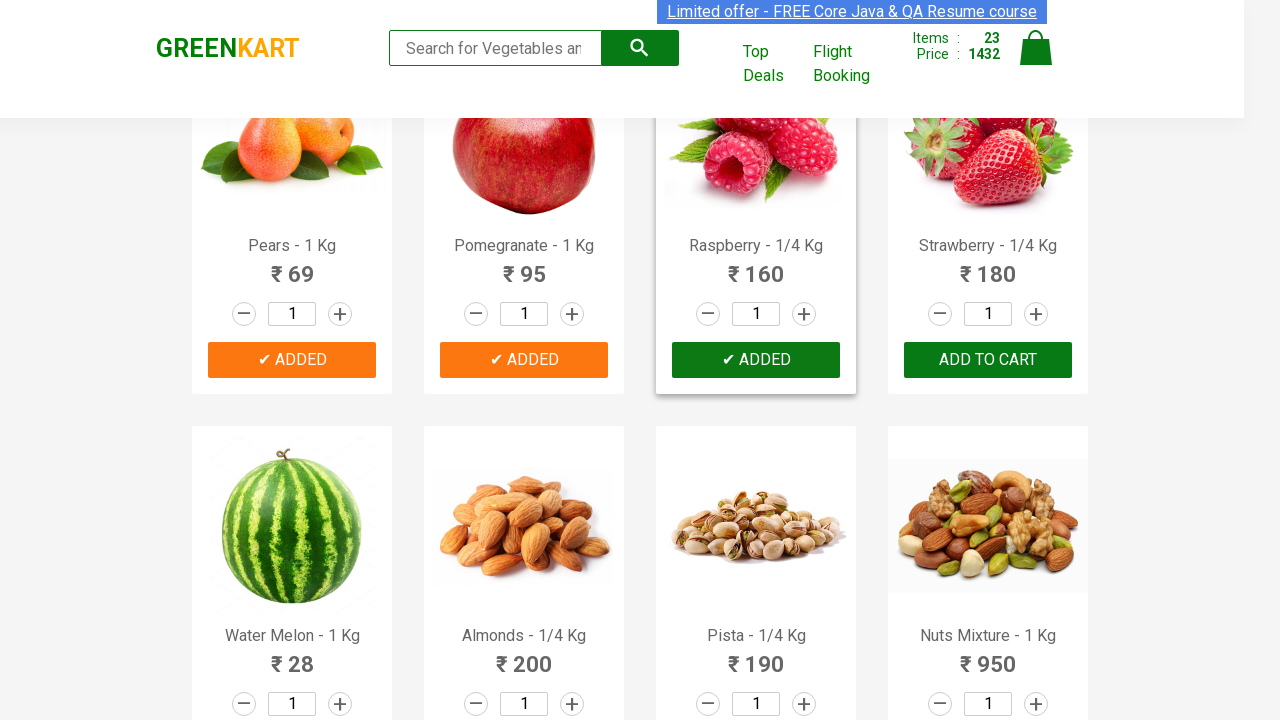

Clicked a product action button to add item to cart
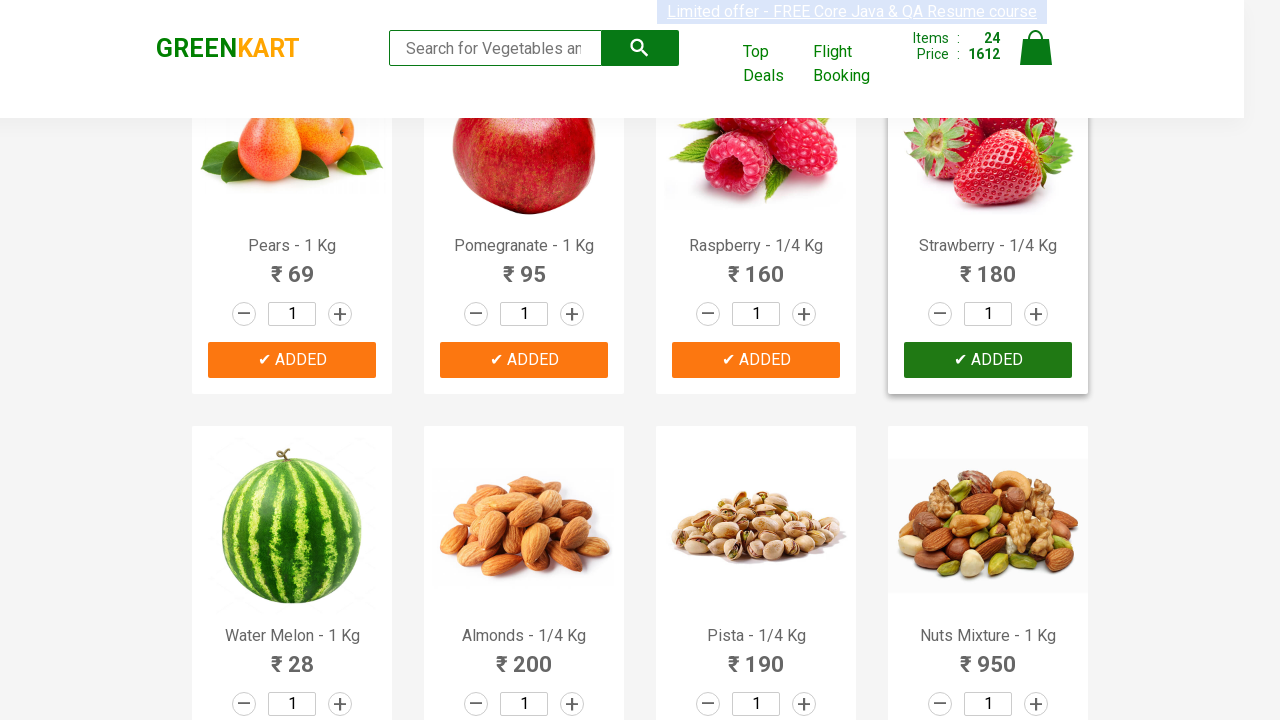

Clicked a product action button to add item to cart
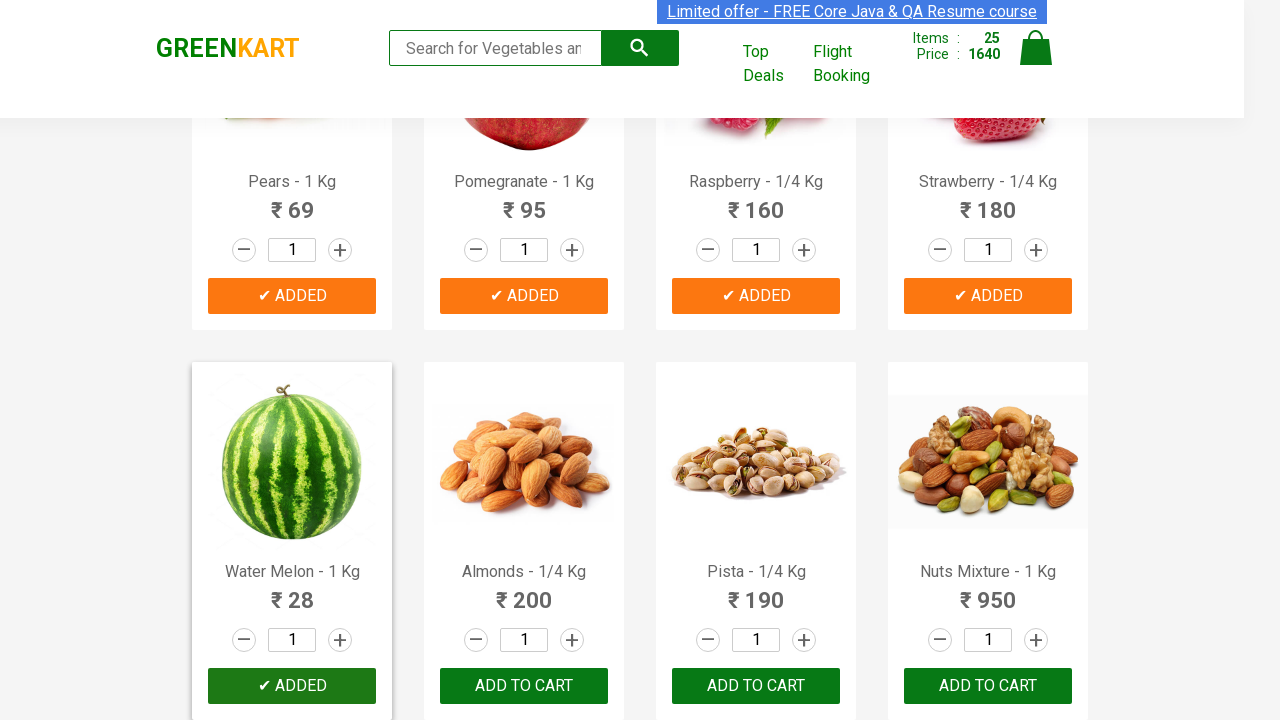

Clicked a product action button to add item to cart
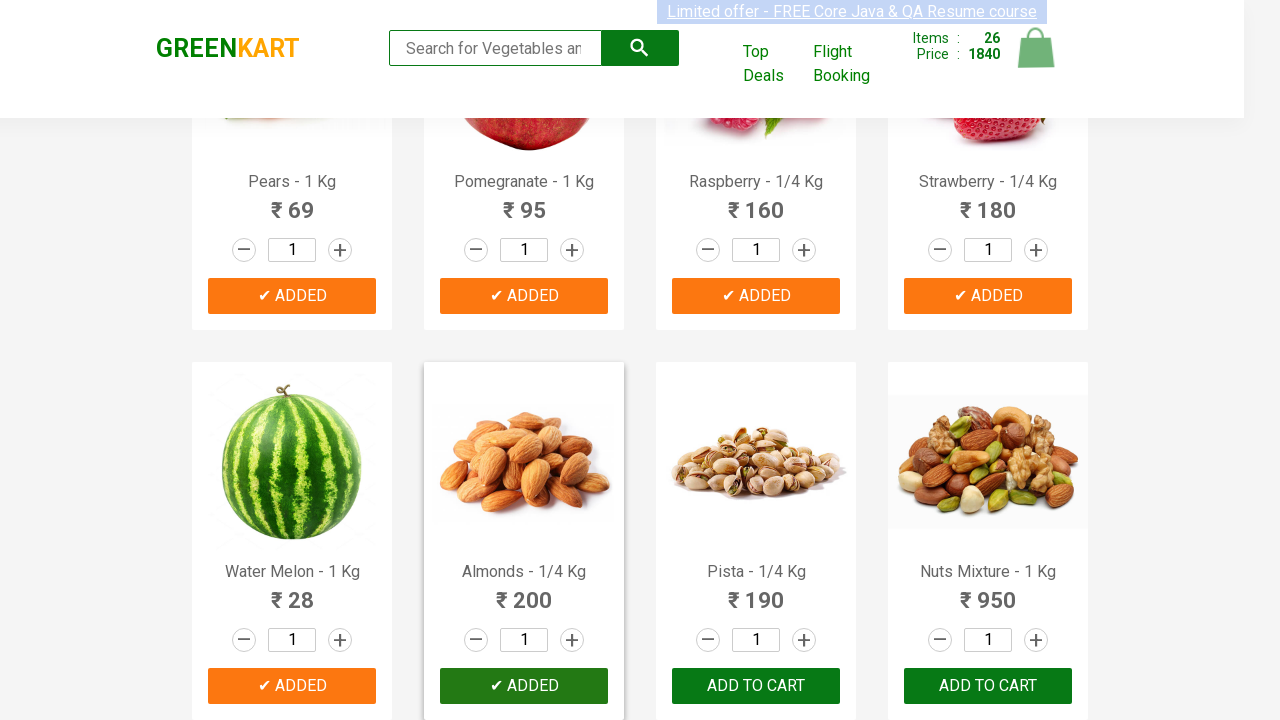

Clicked a product action button to add item to cart
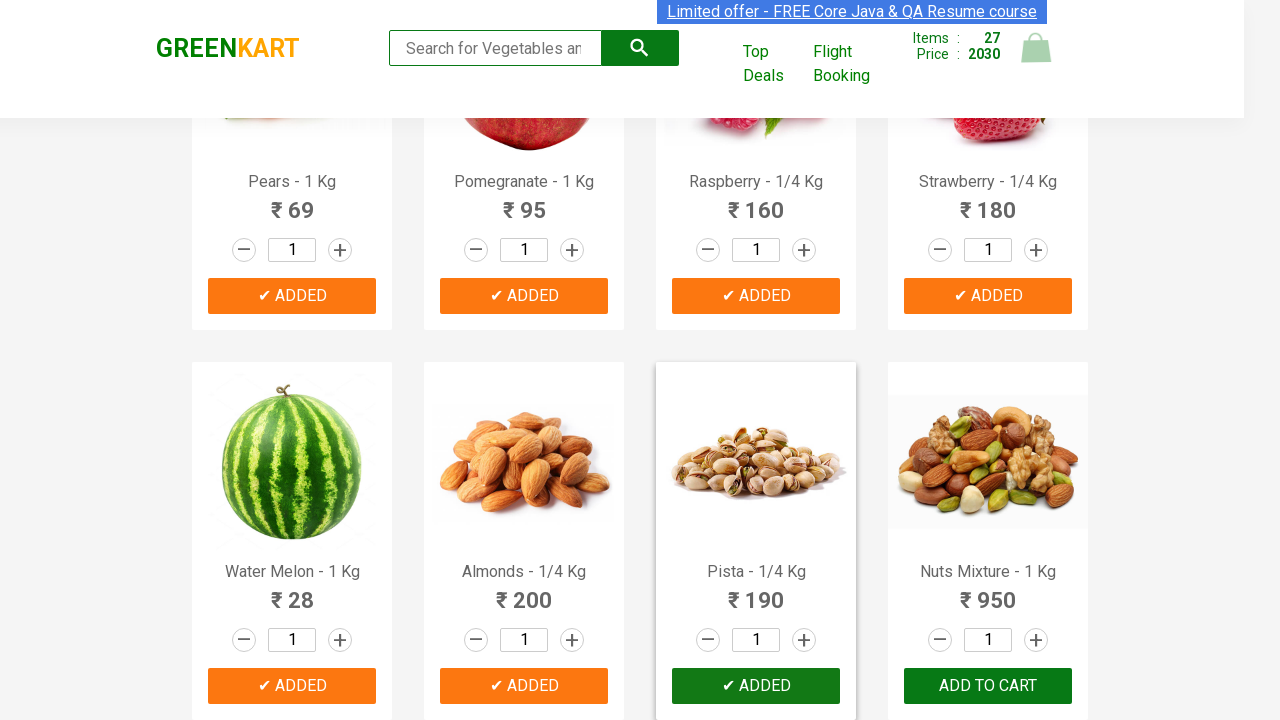

Clicked a product action button to add item to cart
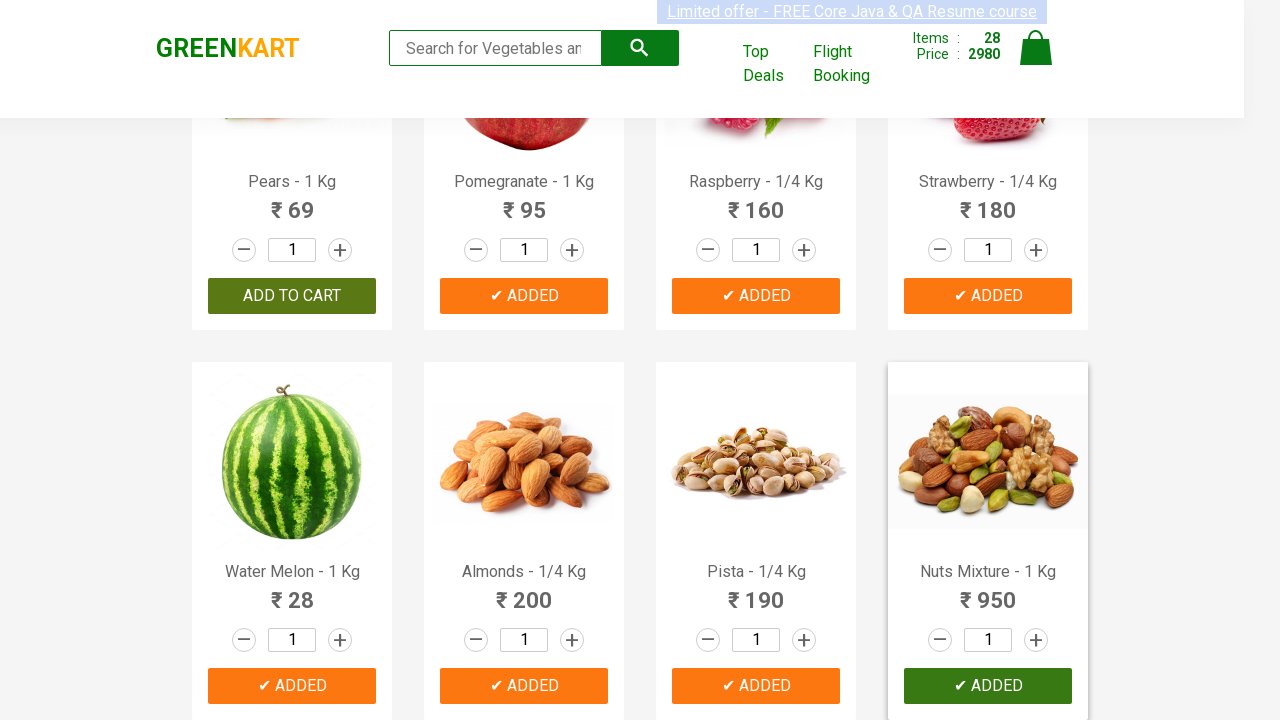

Clicked a product action button to add item to cart
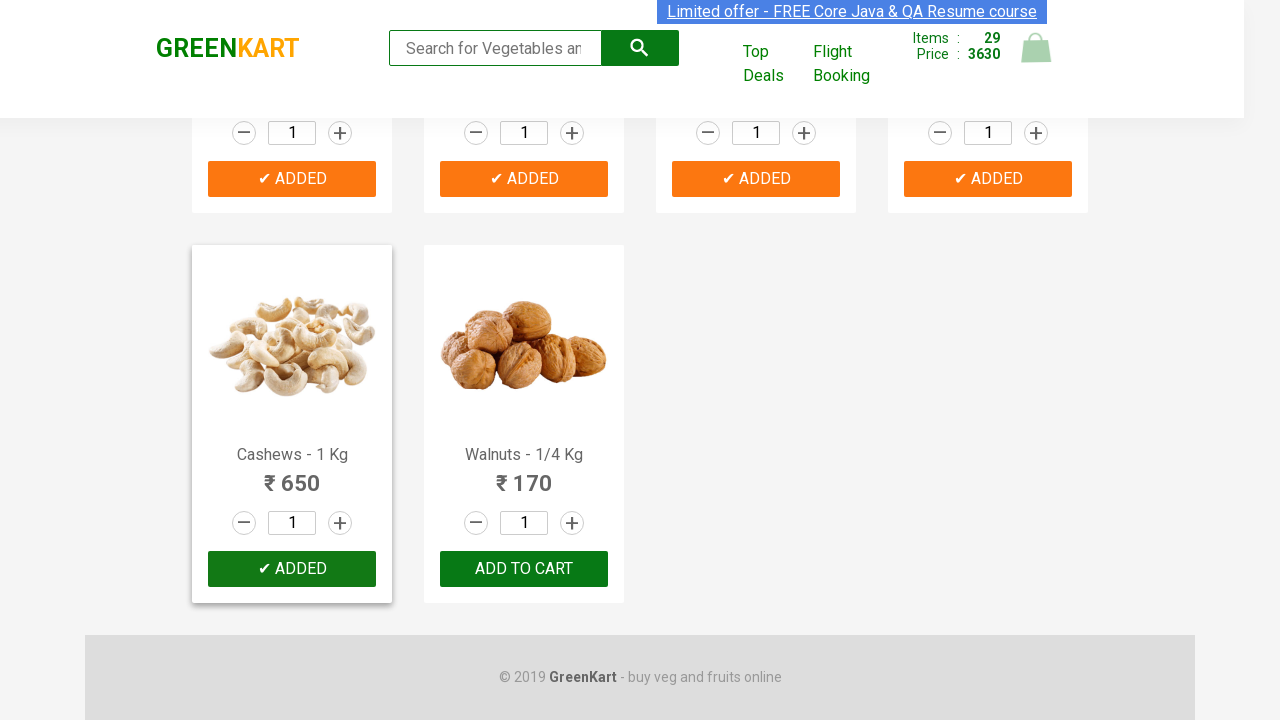

Clicked a product action button to add item to cart
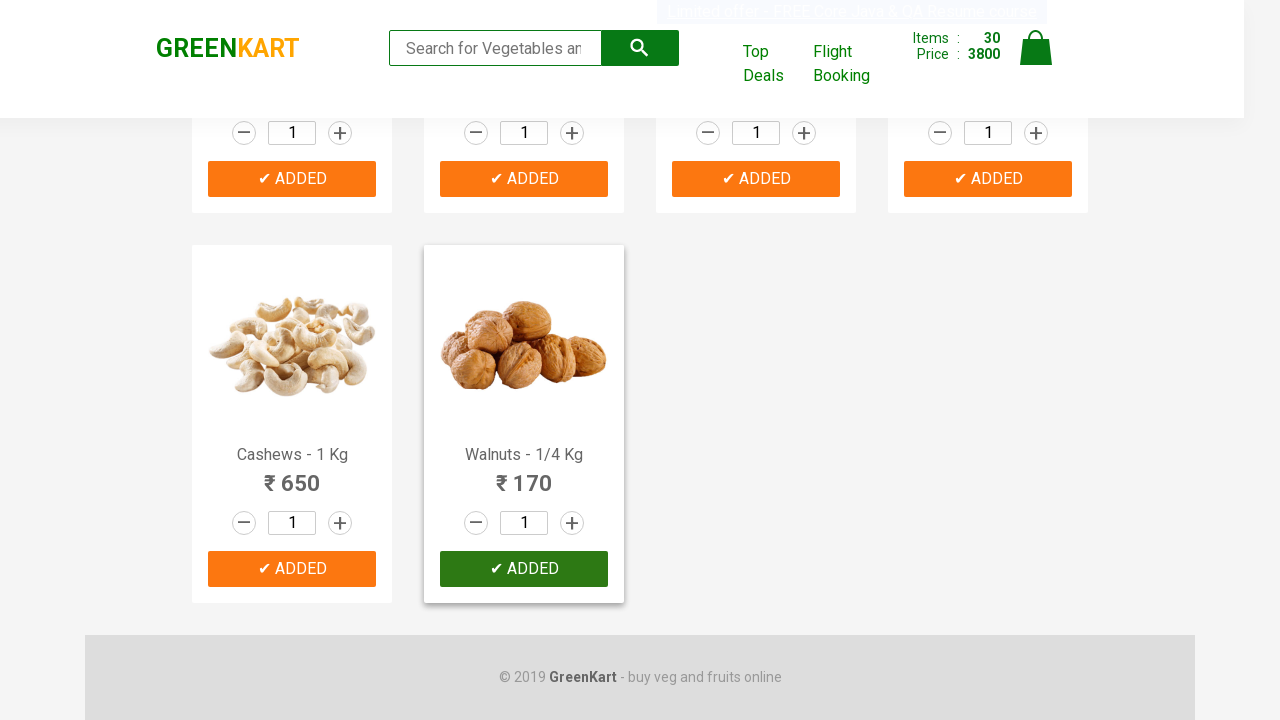

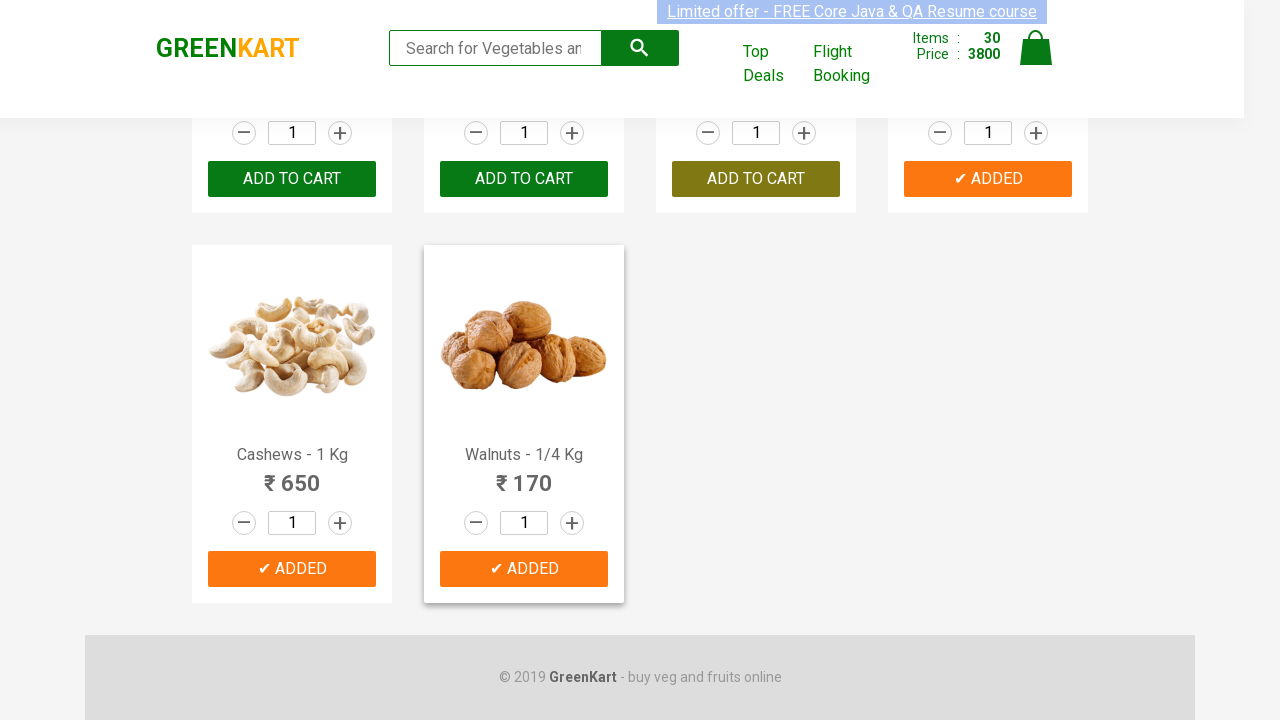